Tests the Add/Remove Elements functionality by clicking the "Add Element" button five times and verifying that five "Delete" buttons are created on the page.

Starting URL: http://the-internet.herokuapp.com/add_remove_elements/

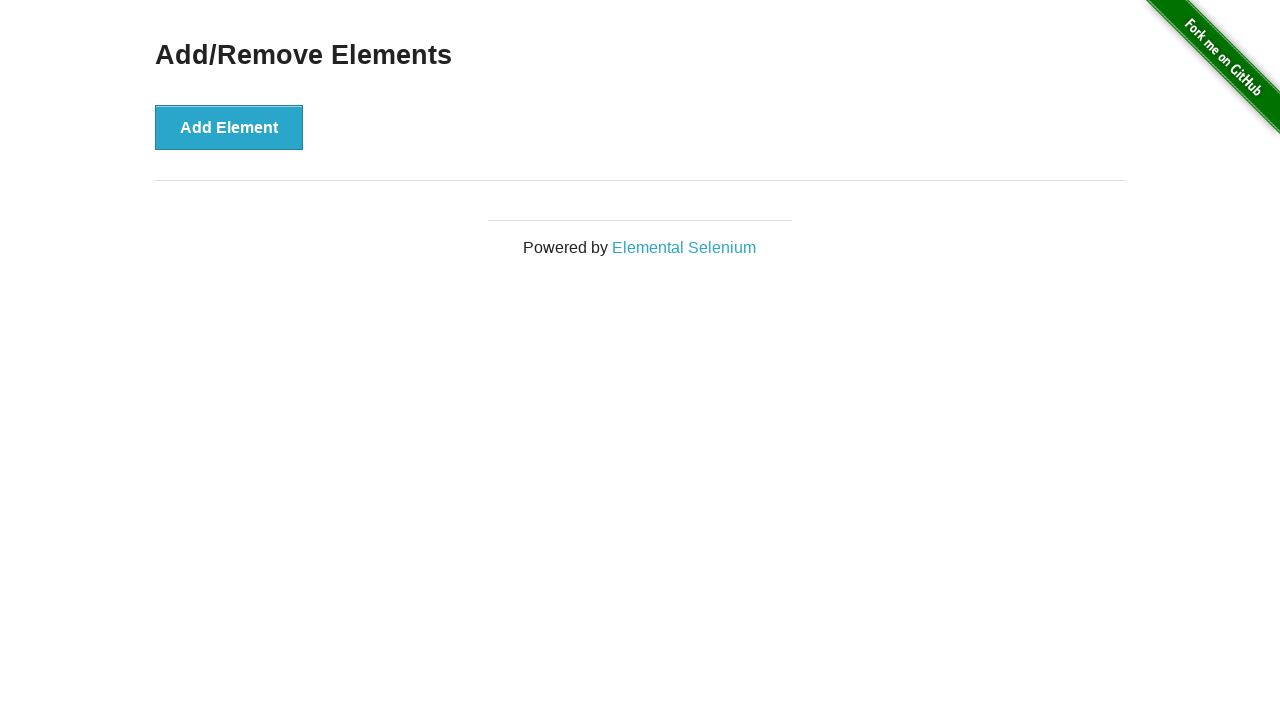

Clicked 'Add Element' button (1st click) at (229, 127) on xpath=//*[@id='content']/div/button
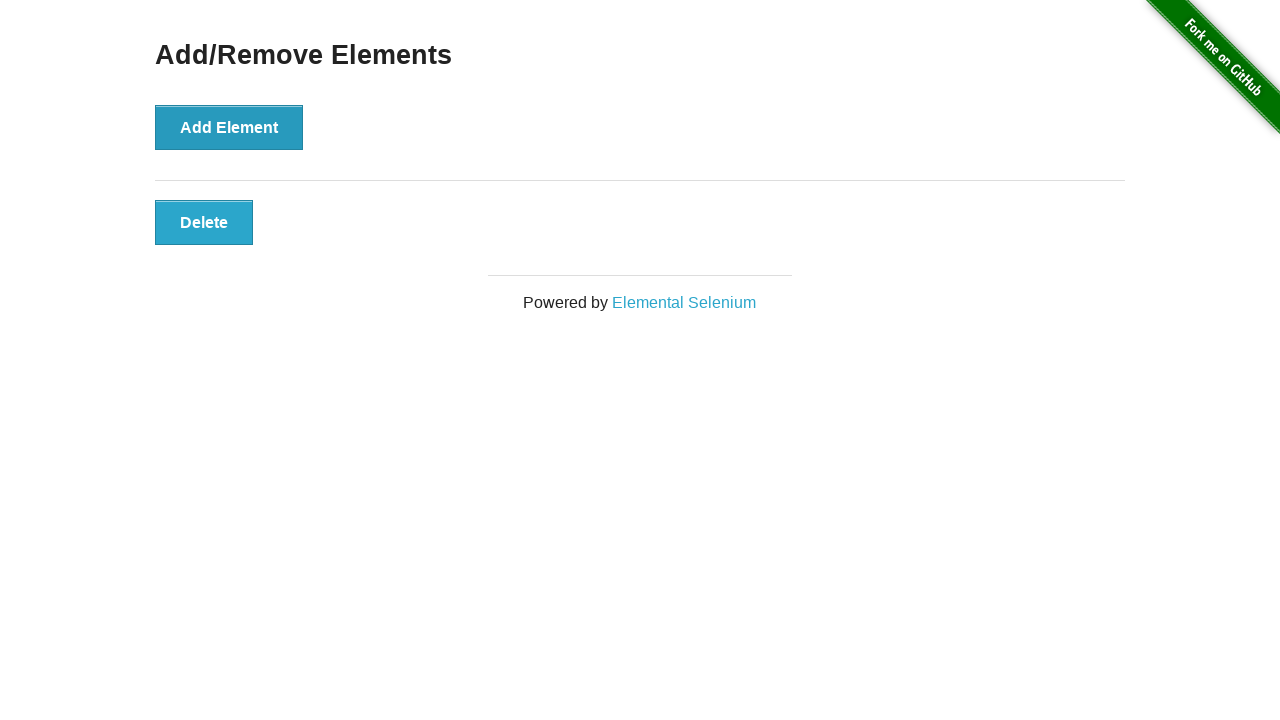

Clicked 'Add Element' button (2nd click) at (229, 127) on xpath=//*[@id='content']/div/button
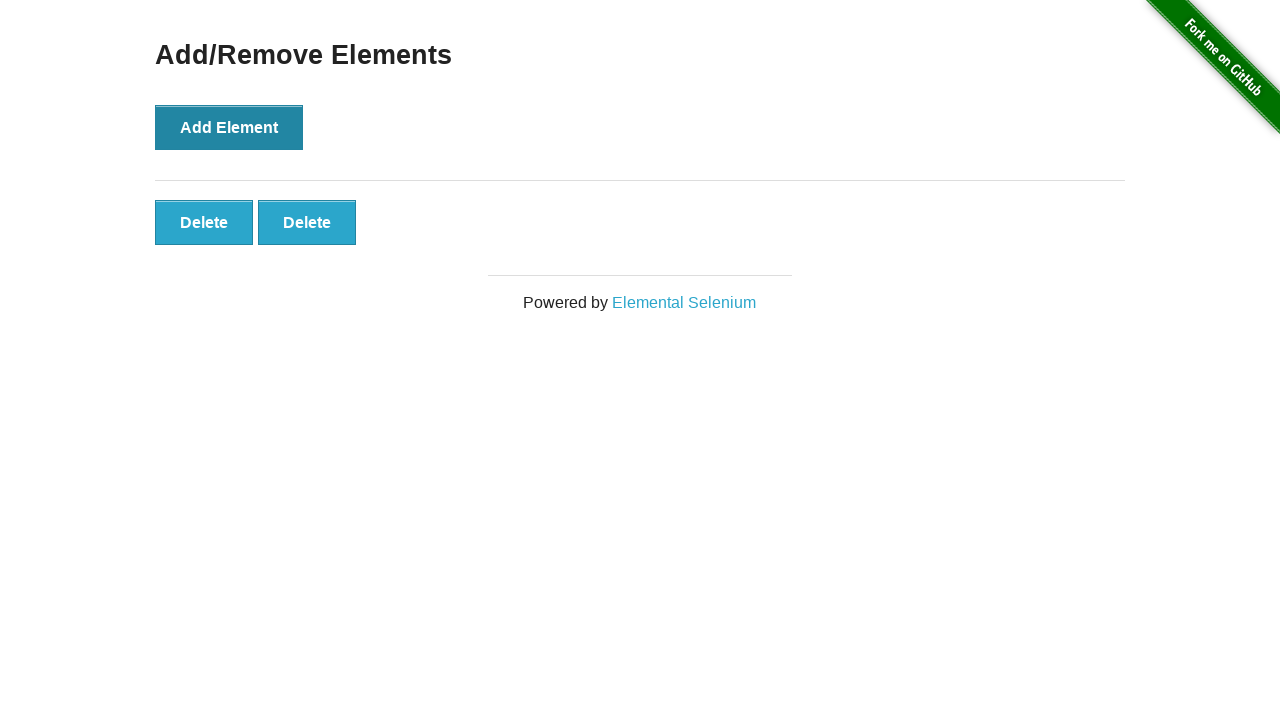

Clicked 'Add Element' button (3rd click) at (229, 127) on xpath=//*[@id='content']/div/button
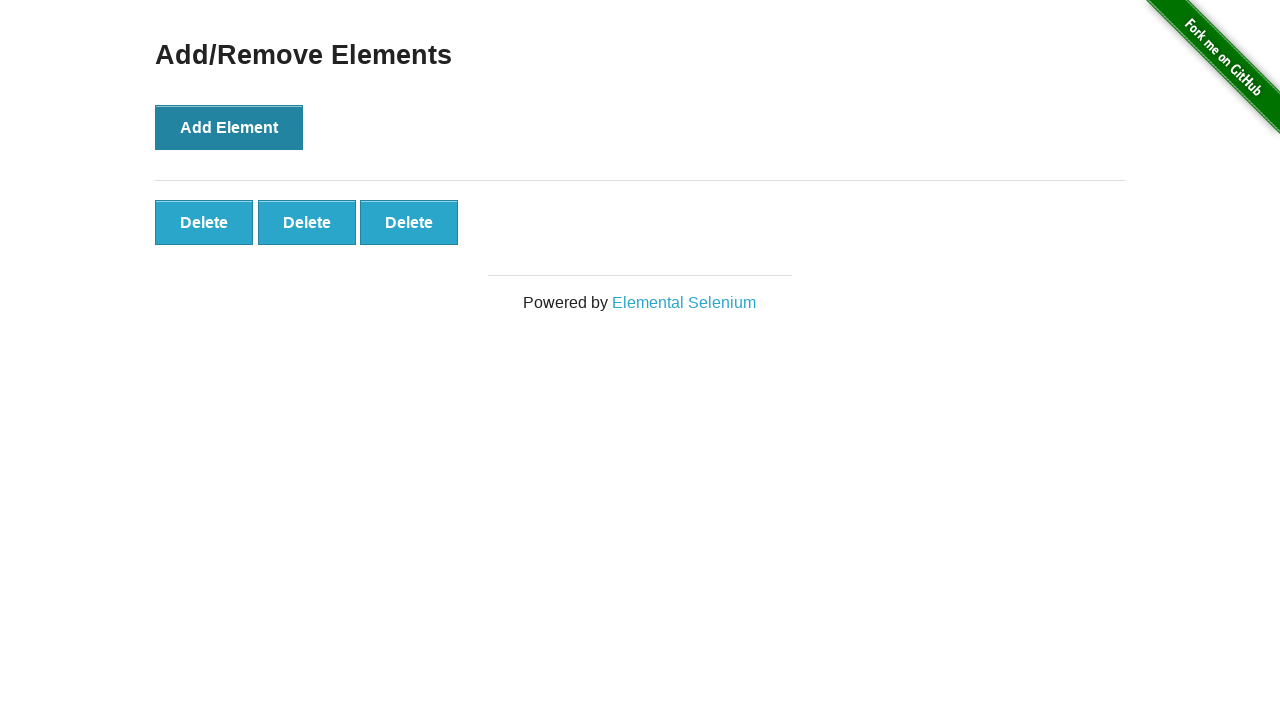

Clicked 'Add Element' button (4th click) at (229, 127) on xpath=//*[@id='content']/div/button
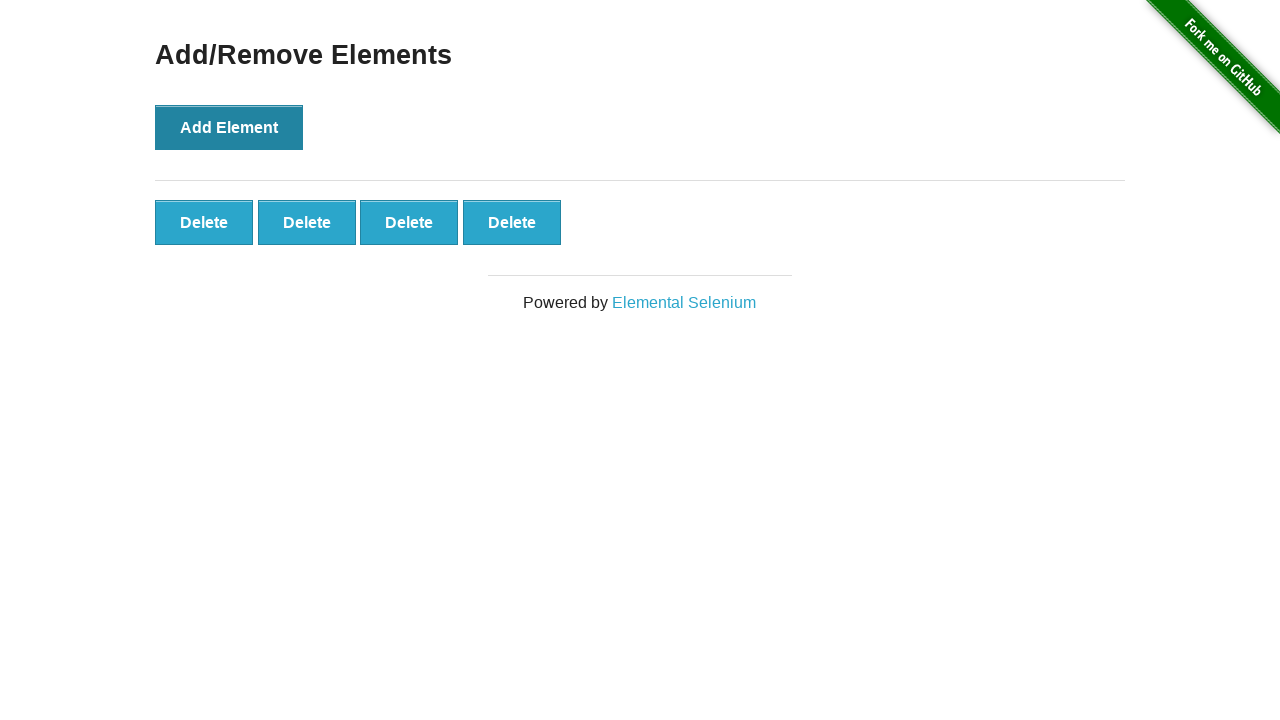

Clicked 'Add Element' button (5th click) at (229, 127) on xpath=//*[@id='content']/div/button
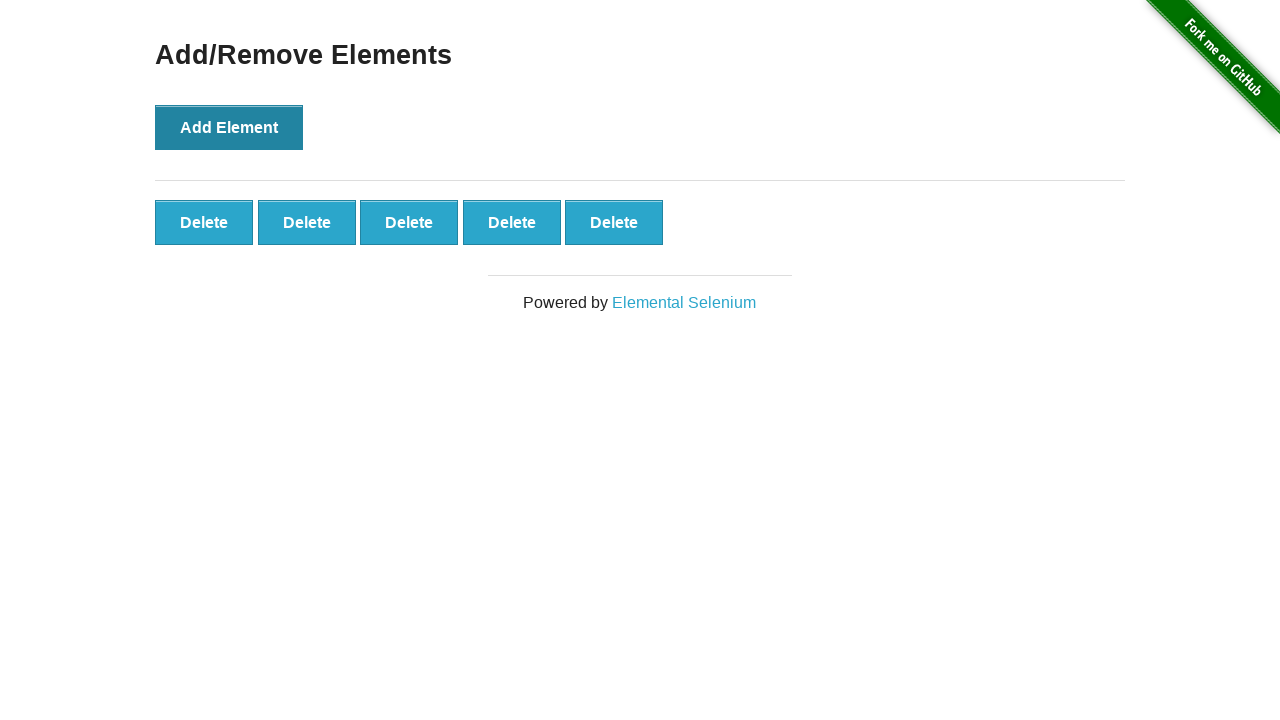

Delete buttons loaded on the page
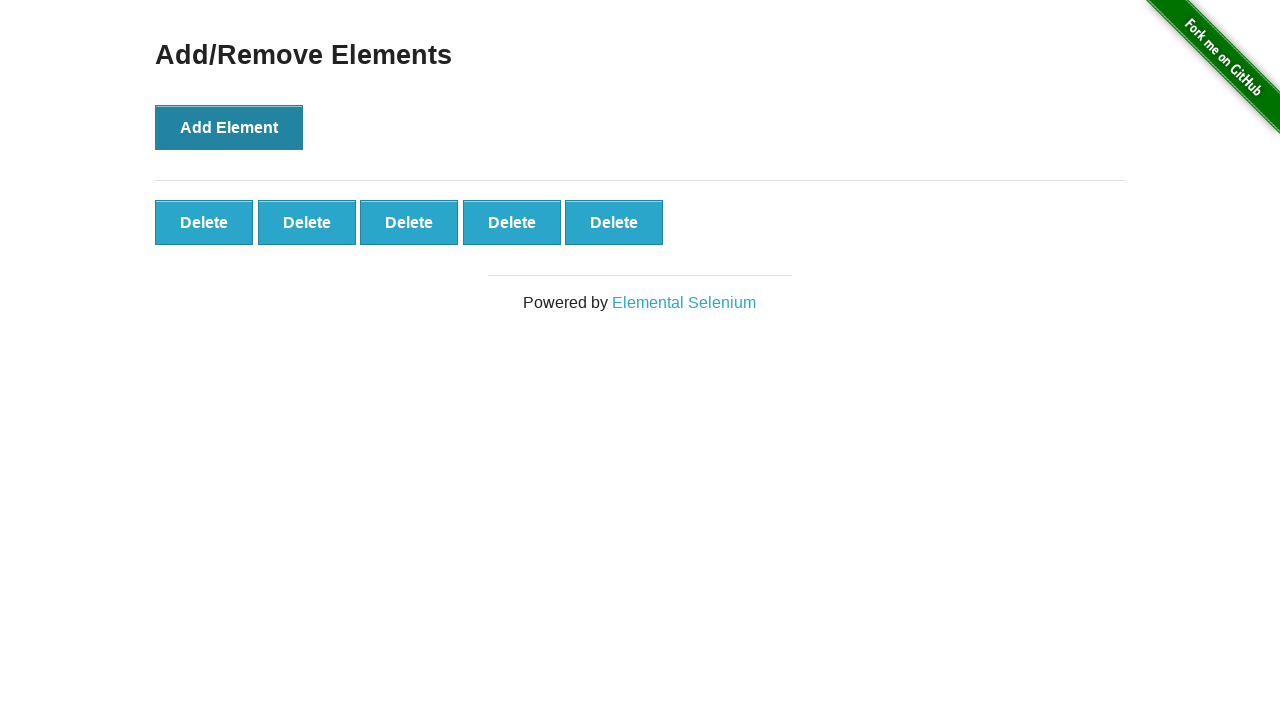

Located all Delete buttons
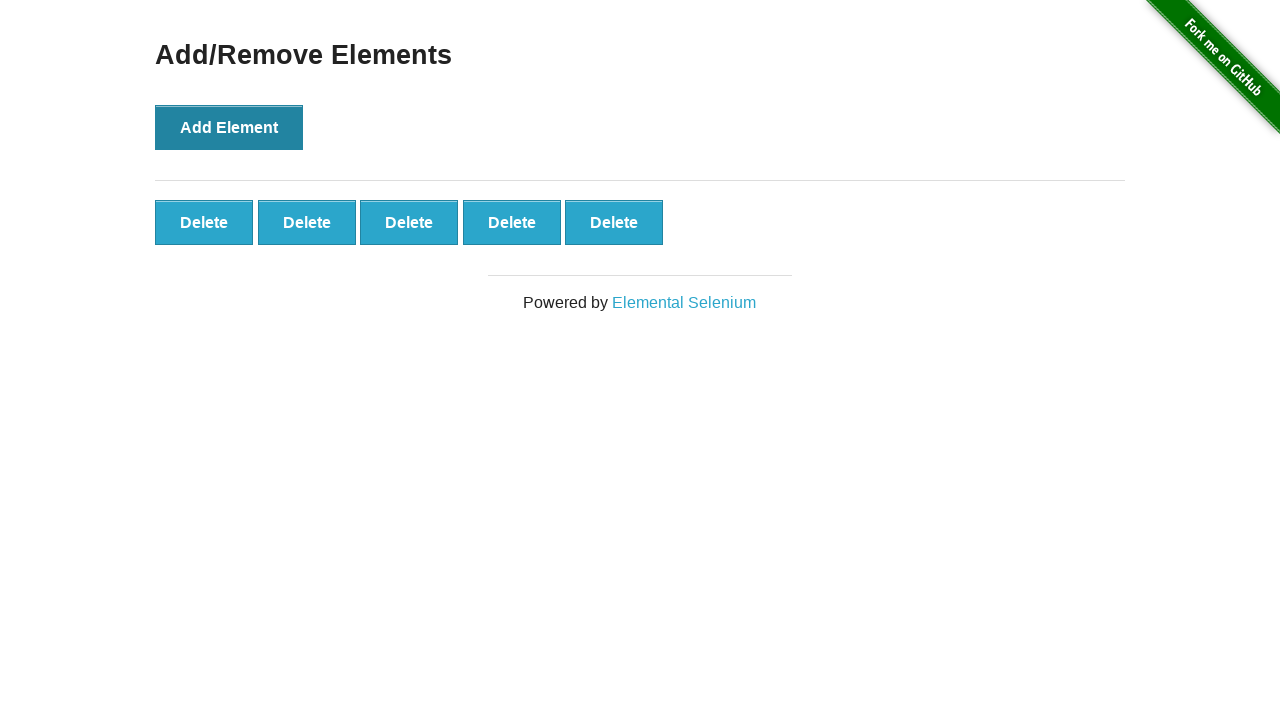

Verified that exactly 5 Delete buttons are present
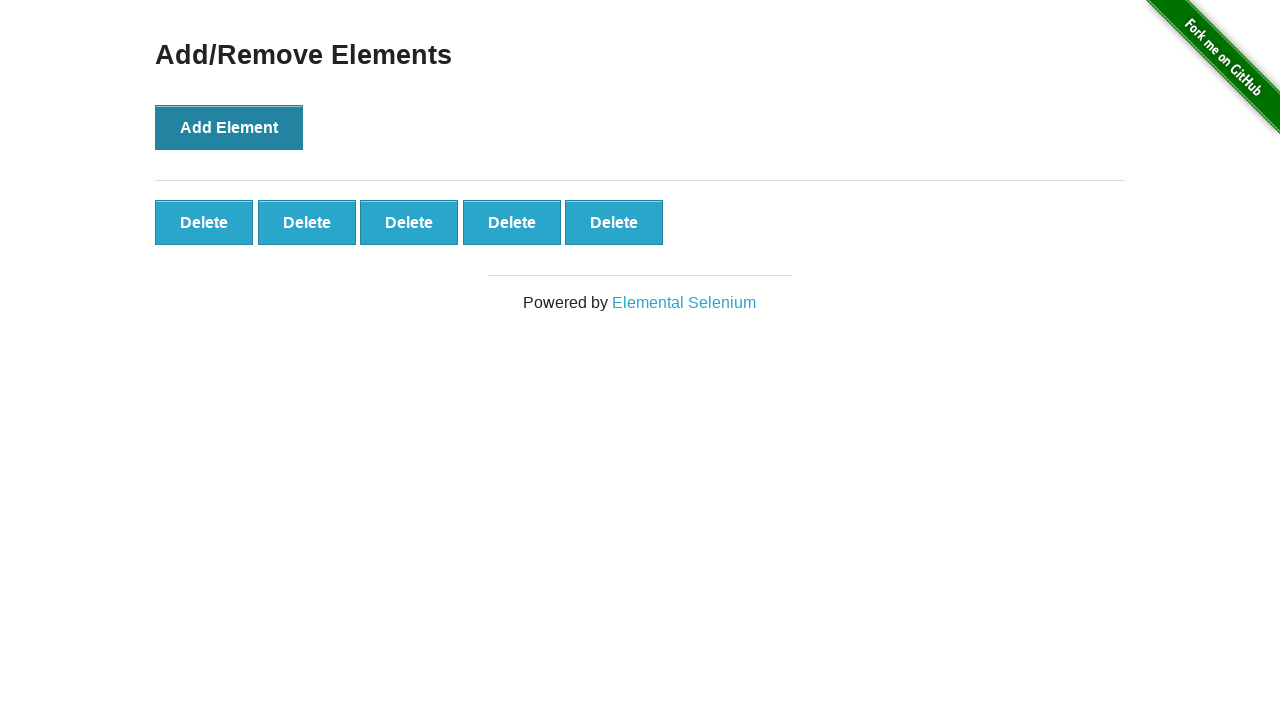

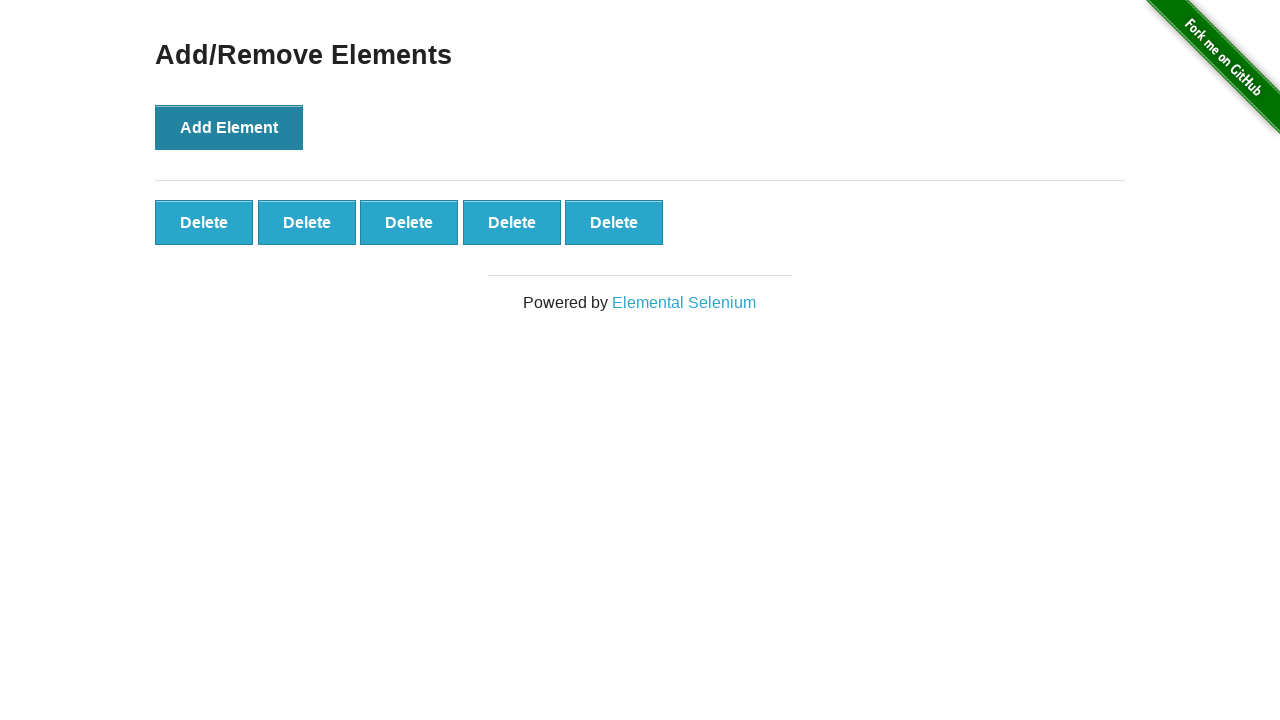